Navigates to a practice page and locates a footer element to verify its tag name and count the number of anchor links within it

Starting URL: http://qaclickacademy.com/practice.php

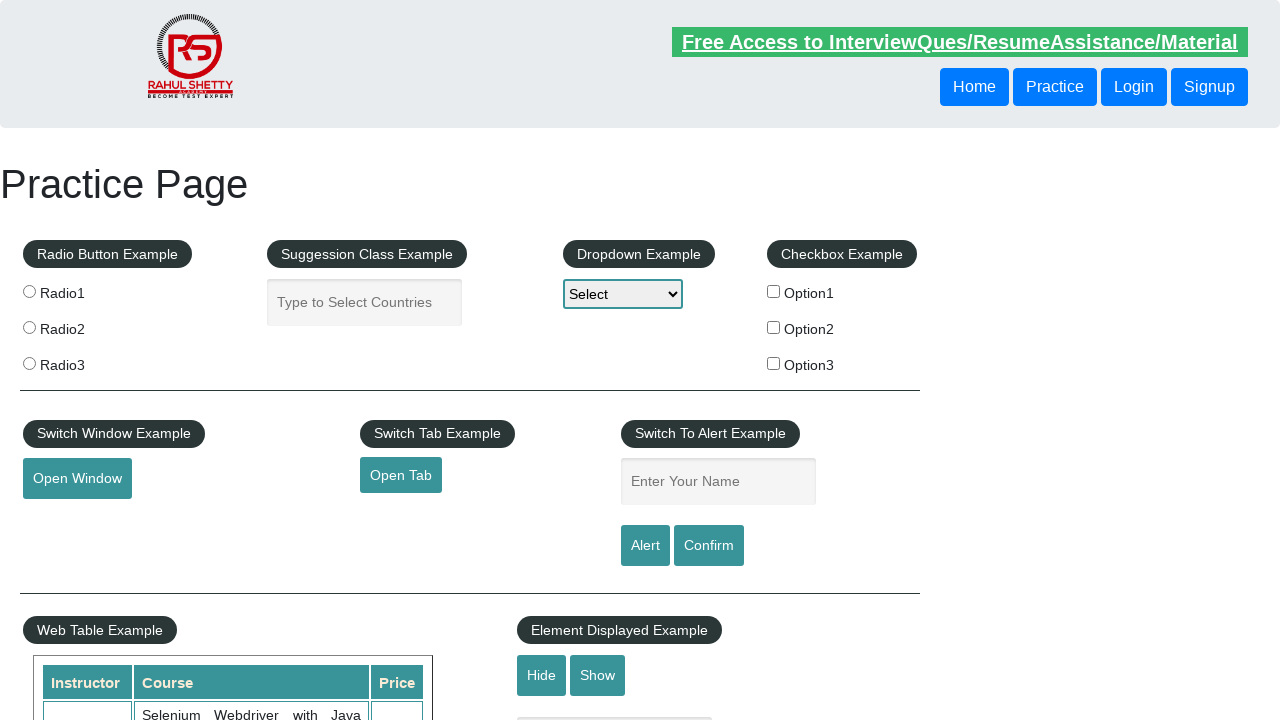

Navigated to practice page at http://qaclickacademy.com/practice.php
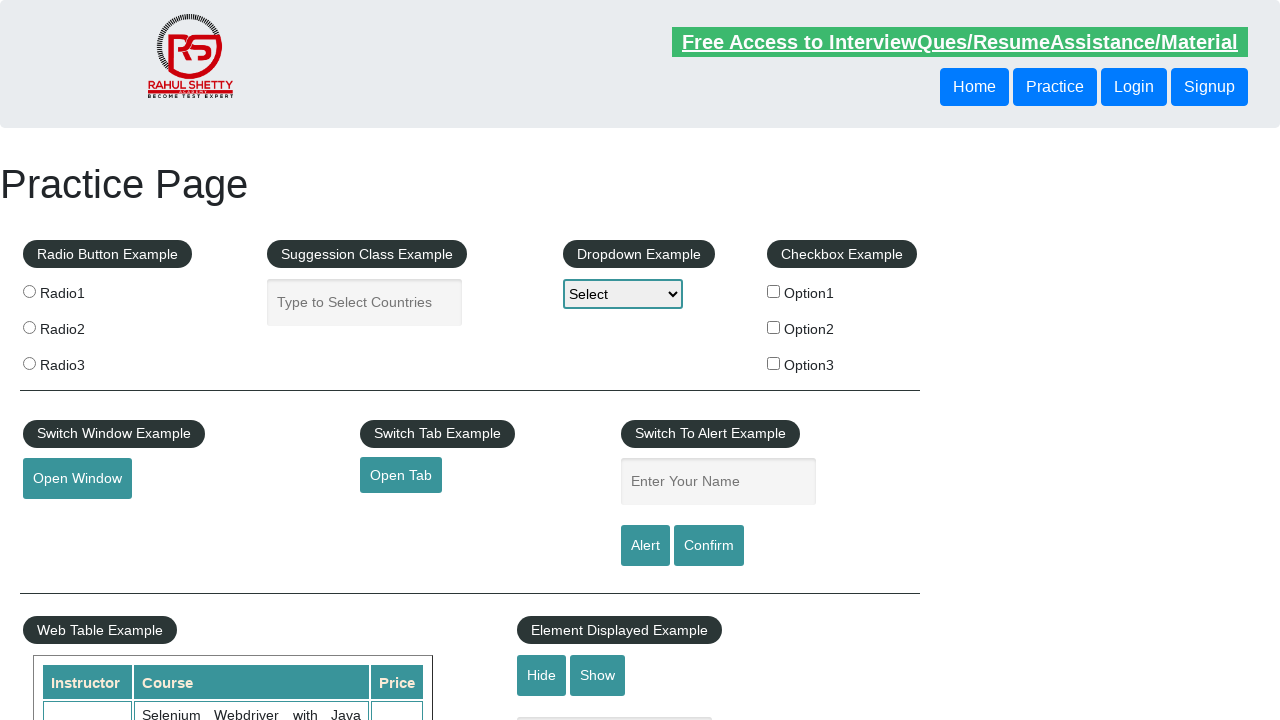

Footer element with id 'gf-BIG' is now present
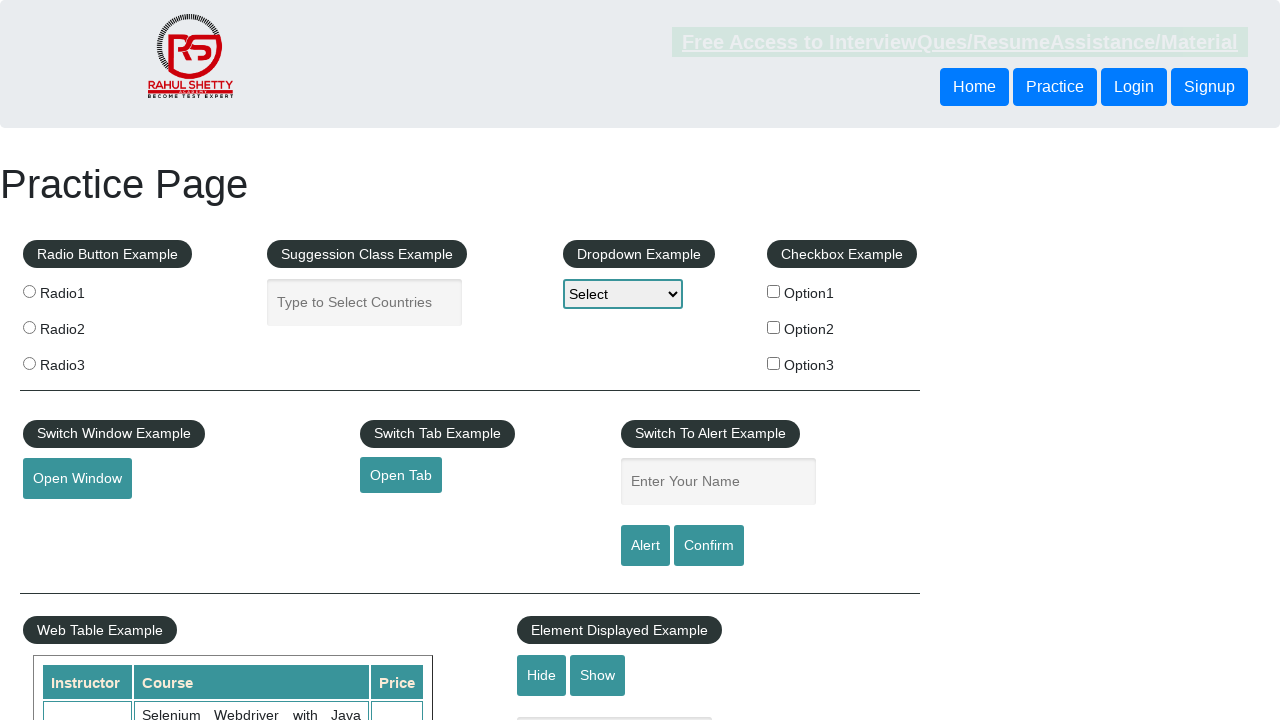

Retrieved footer element tag name: DIV
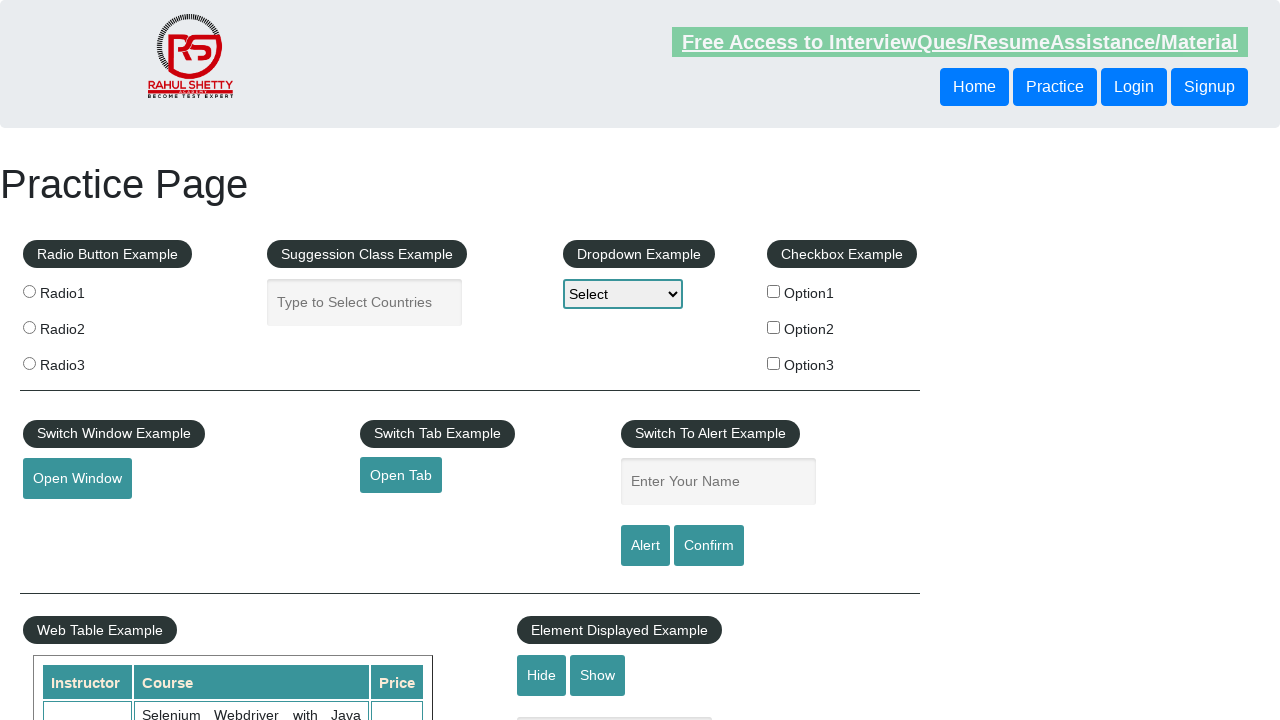

Counted 20 anchor links within the footer element
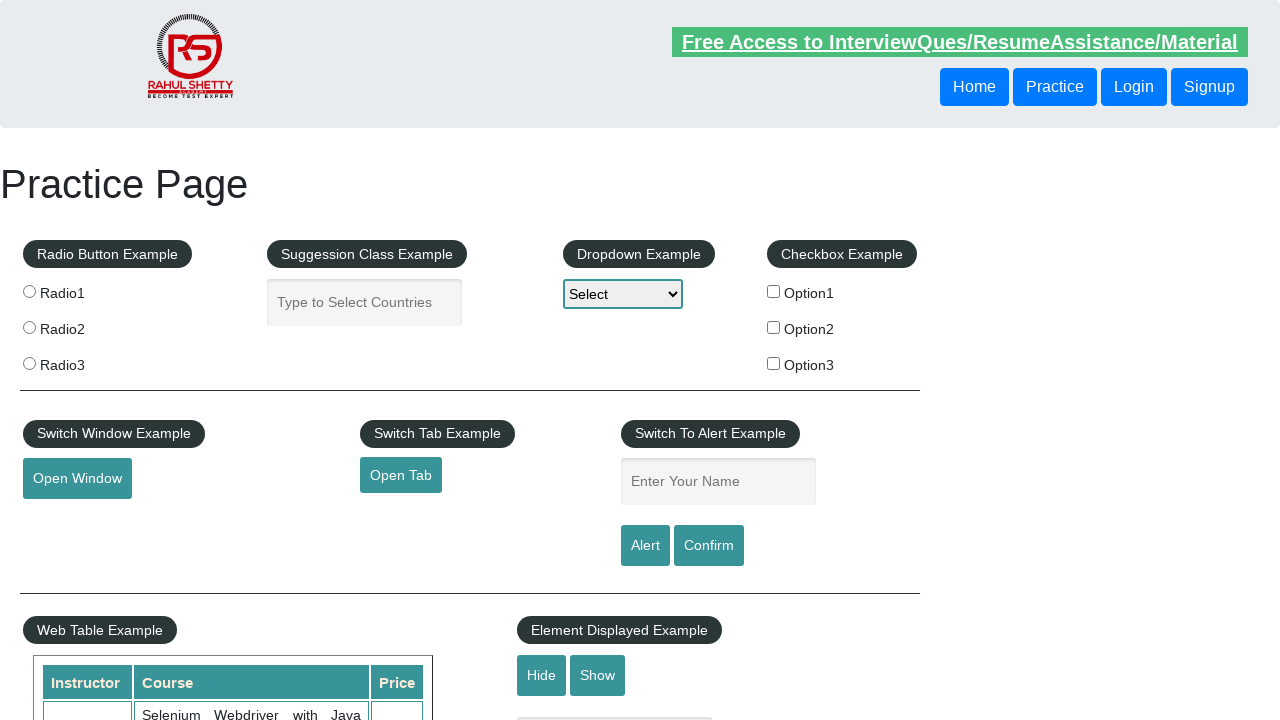

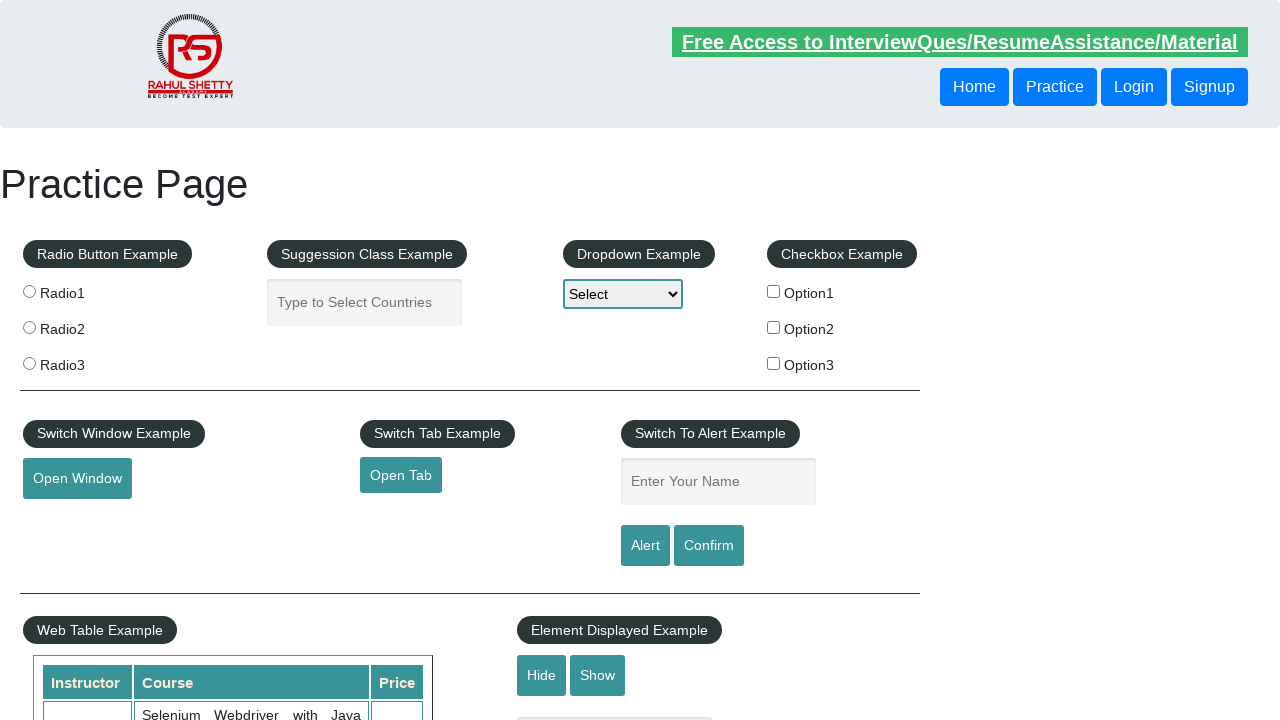